Tests music player next button to switch songs

Starting URL: https://maplestory.beanfun.com/main

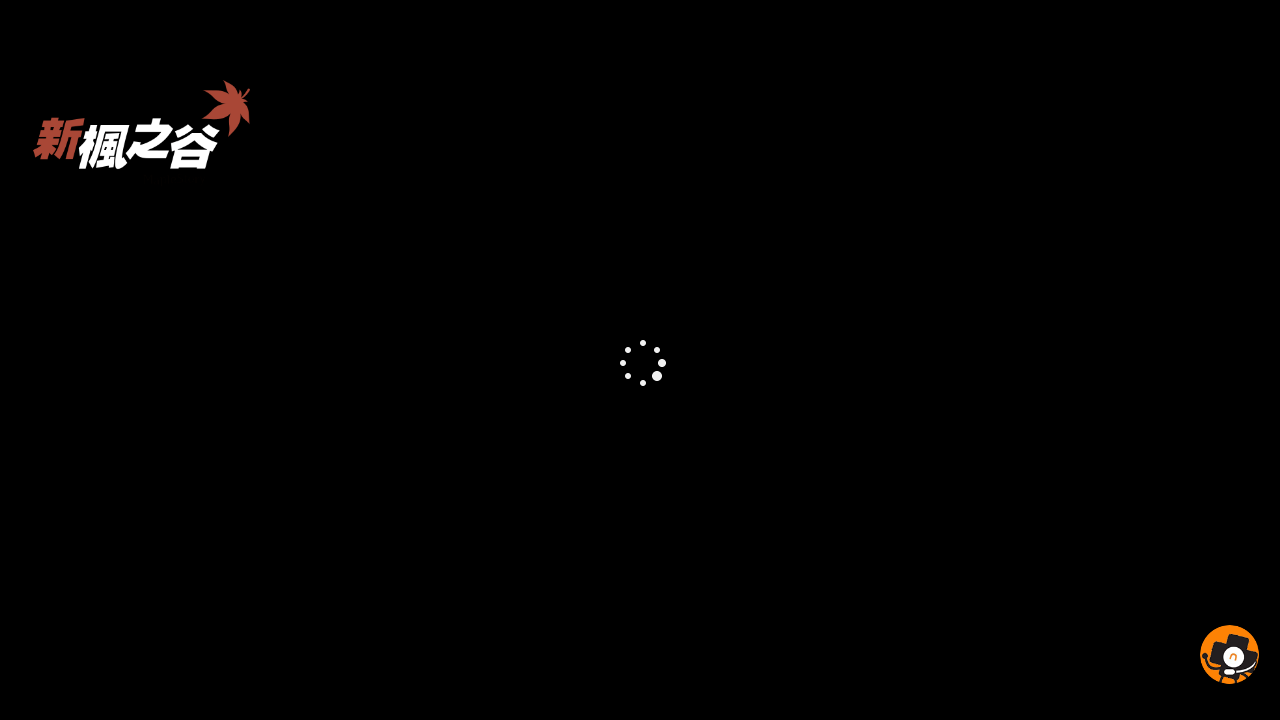

Waited for song title element to load
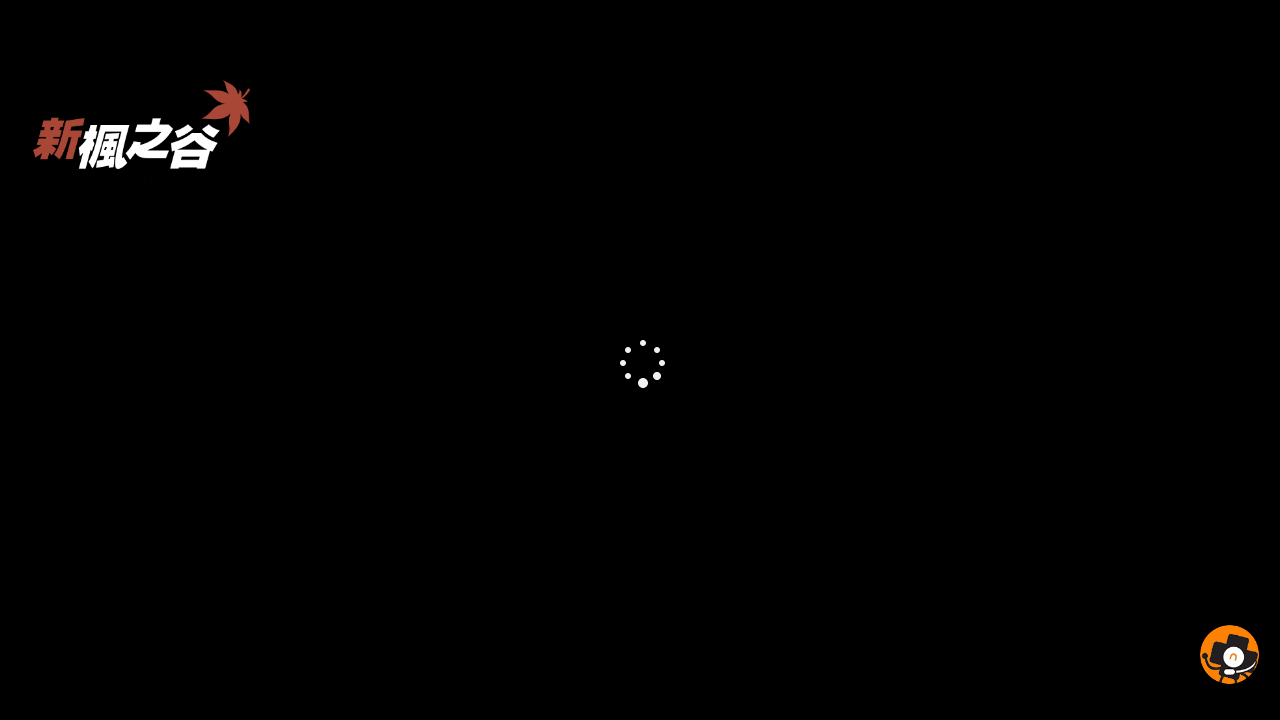

Retrieved initial song title from marquee
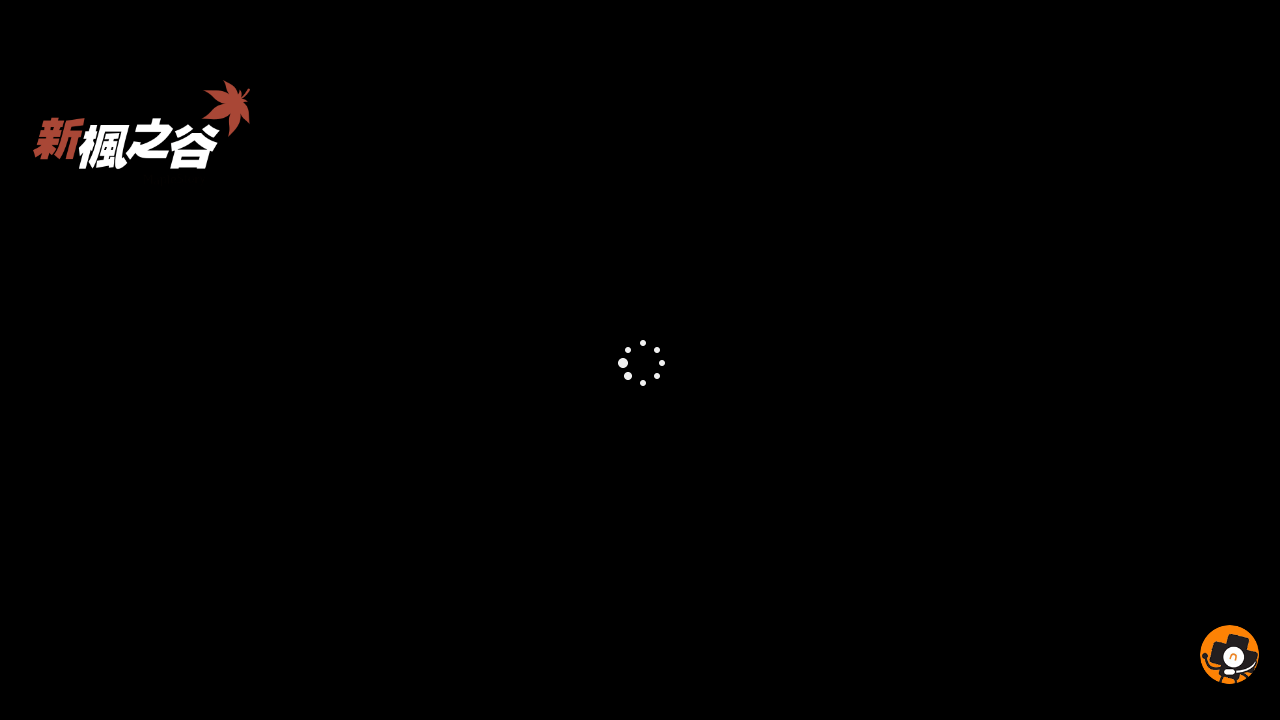

Retrieved initial audio source URL
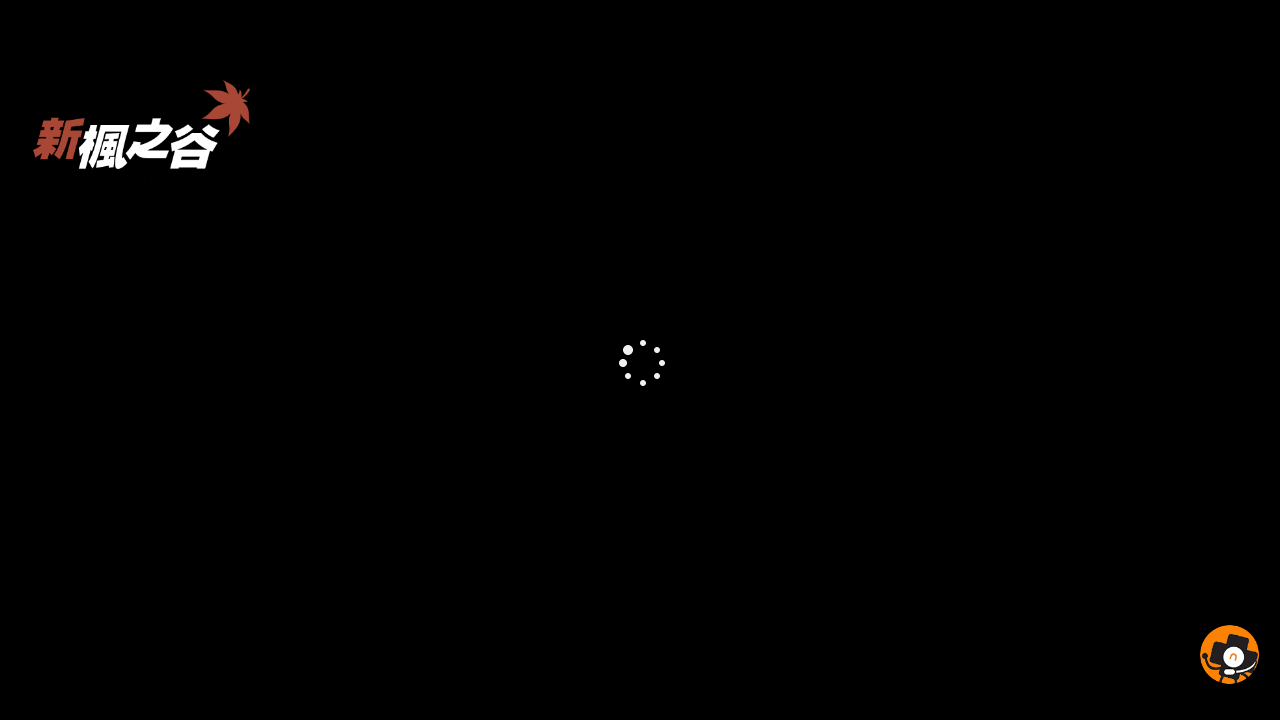

Waited for next button to appear
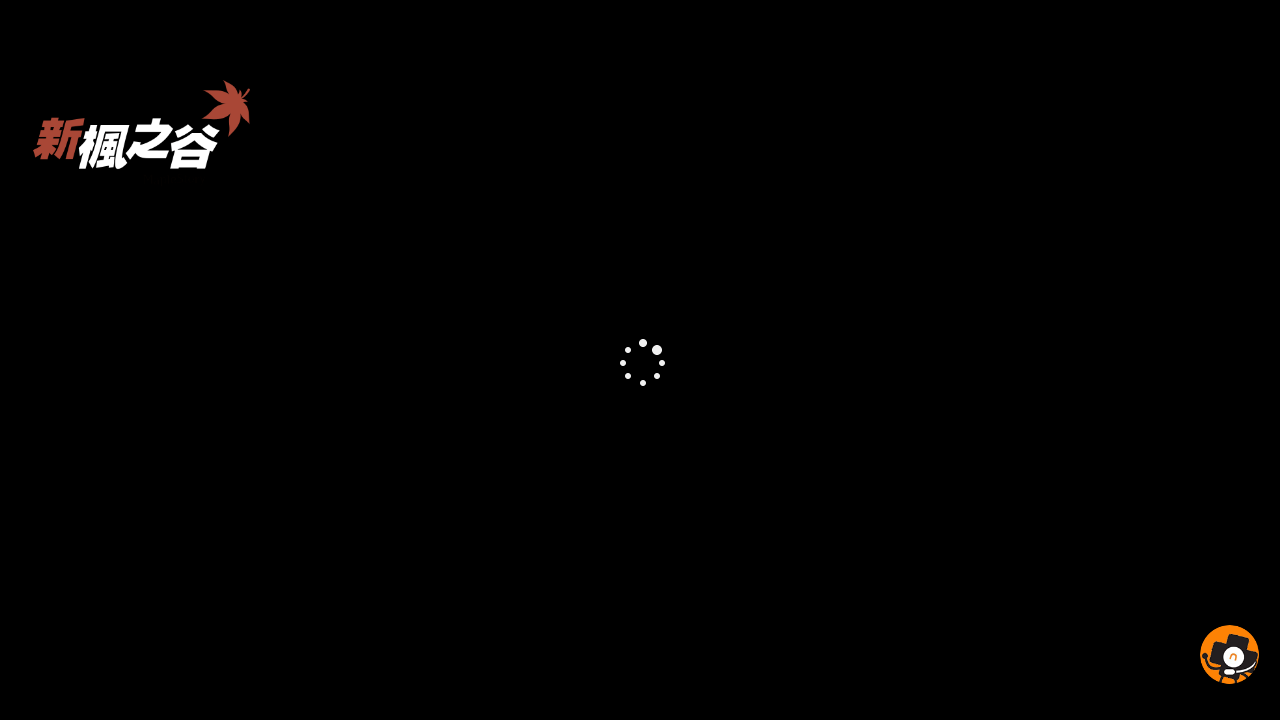

Hovered over next button at (1254, 554) on .mKv-musicPlayer-next
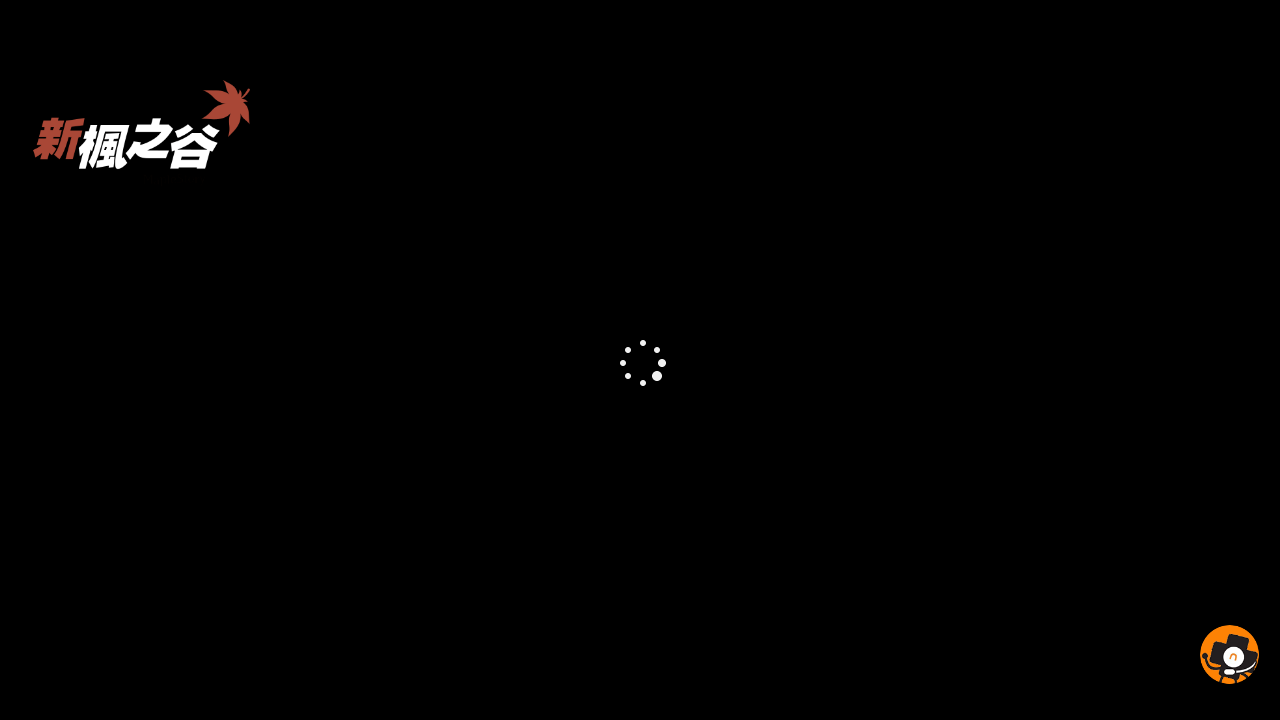

Clicked next button to switch song at (1254, 554) on .mKv-musicPlayer-next
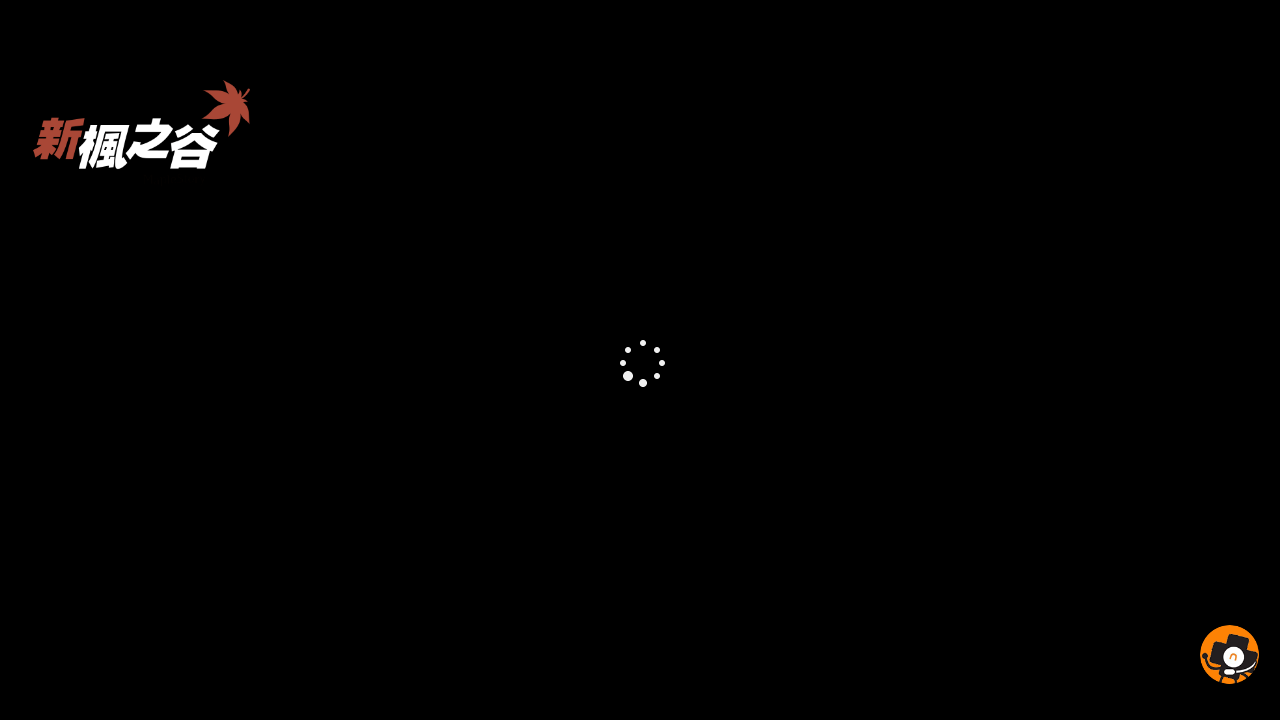

Waited 3 seconds for song to change
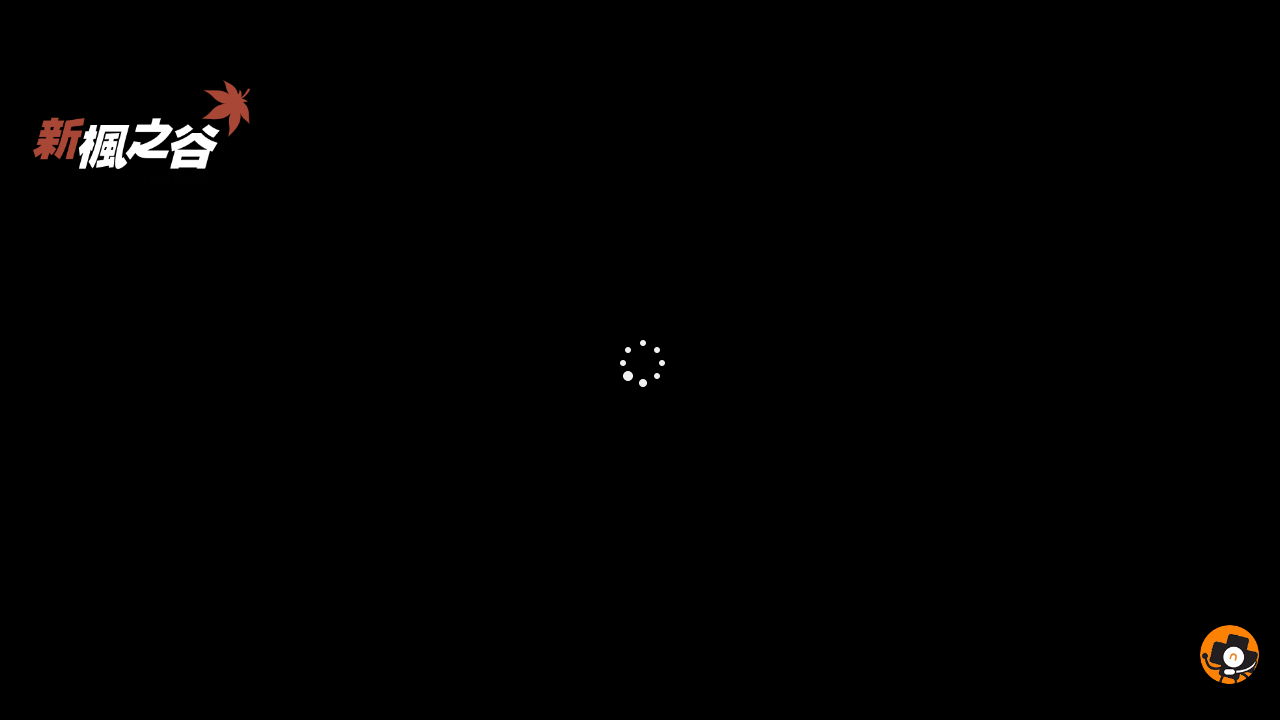

Retrieved new song title from marquee
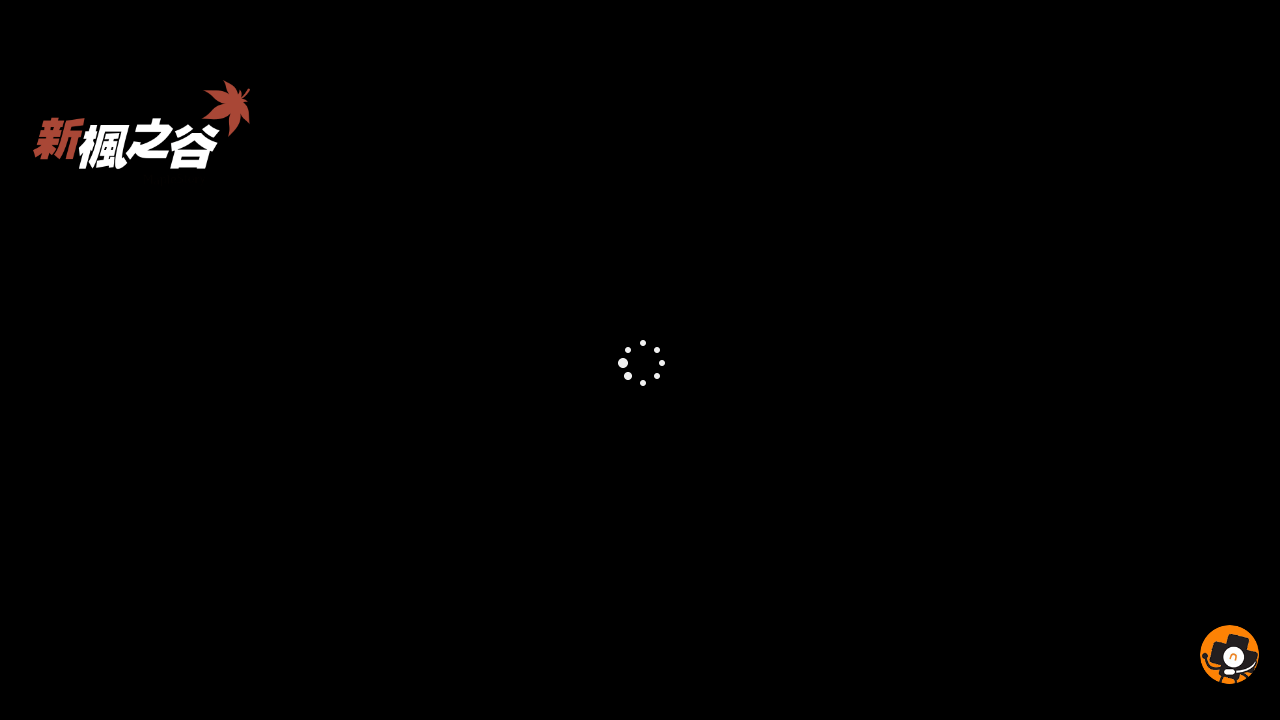

Retrieved new audio source URL
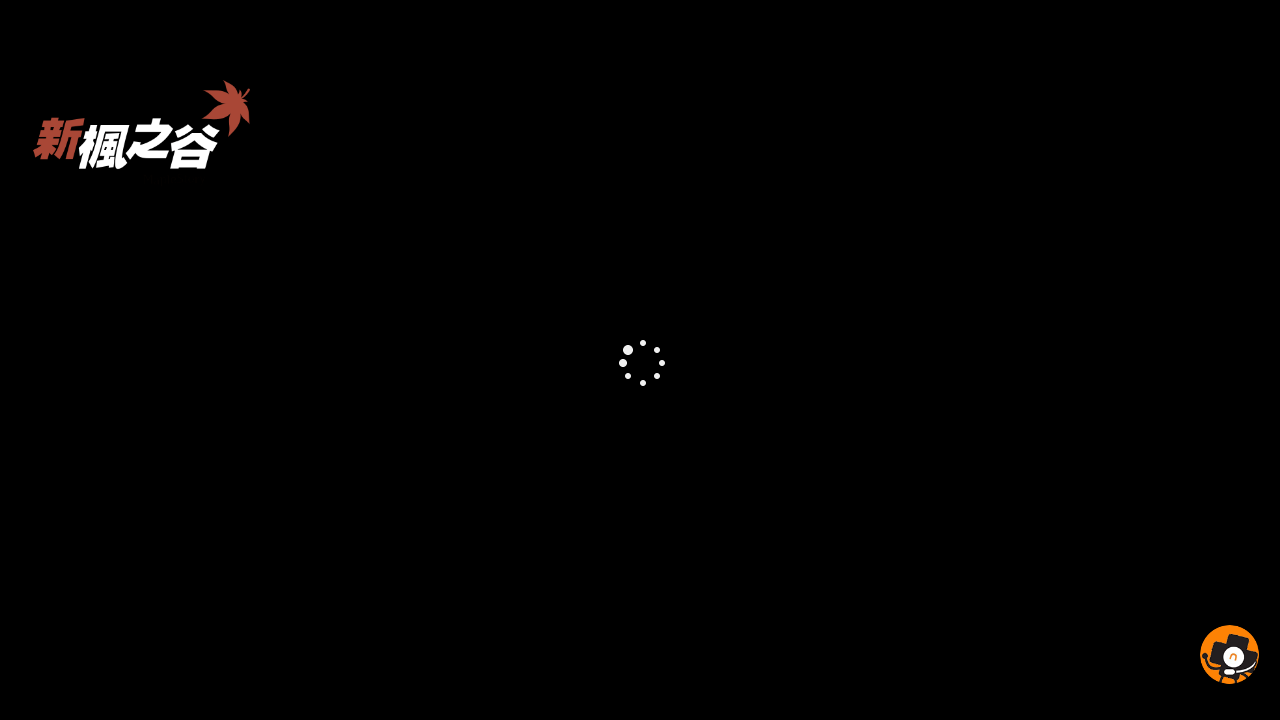

Asserted that song changed successfully (title or source URL different)
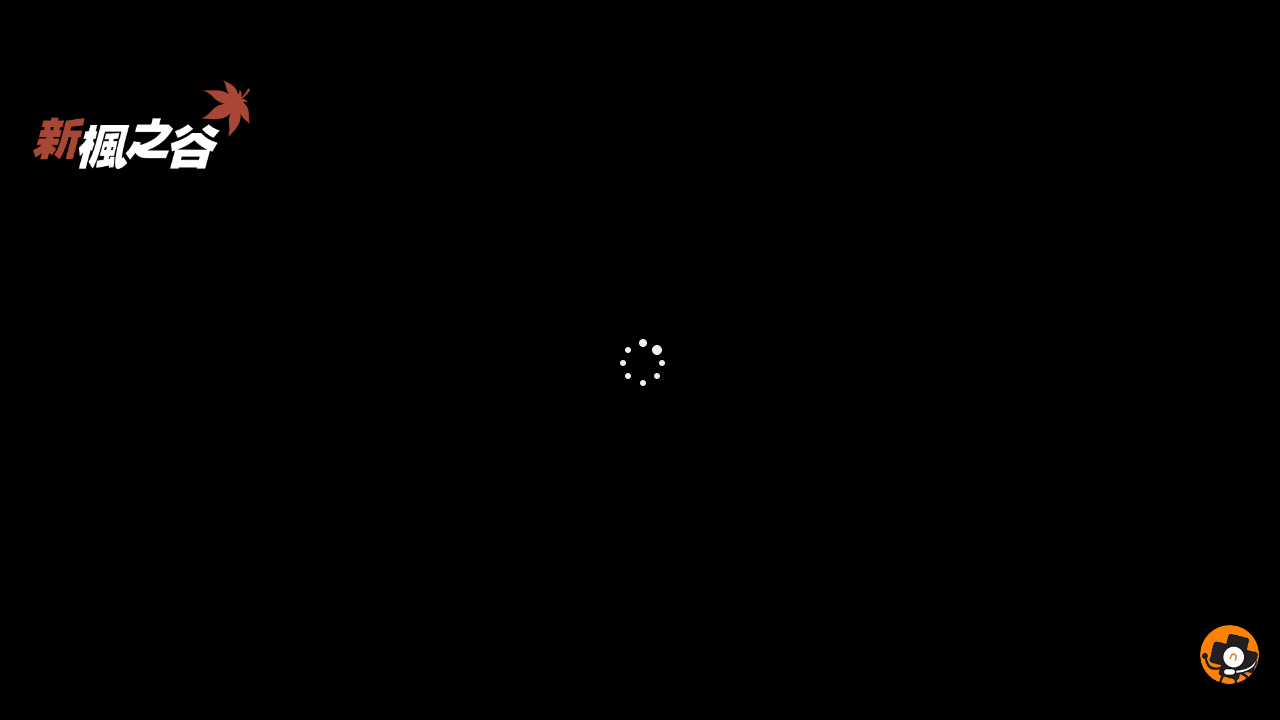

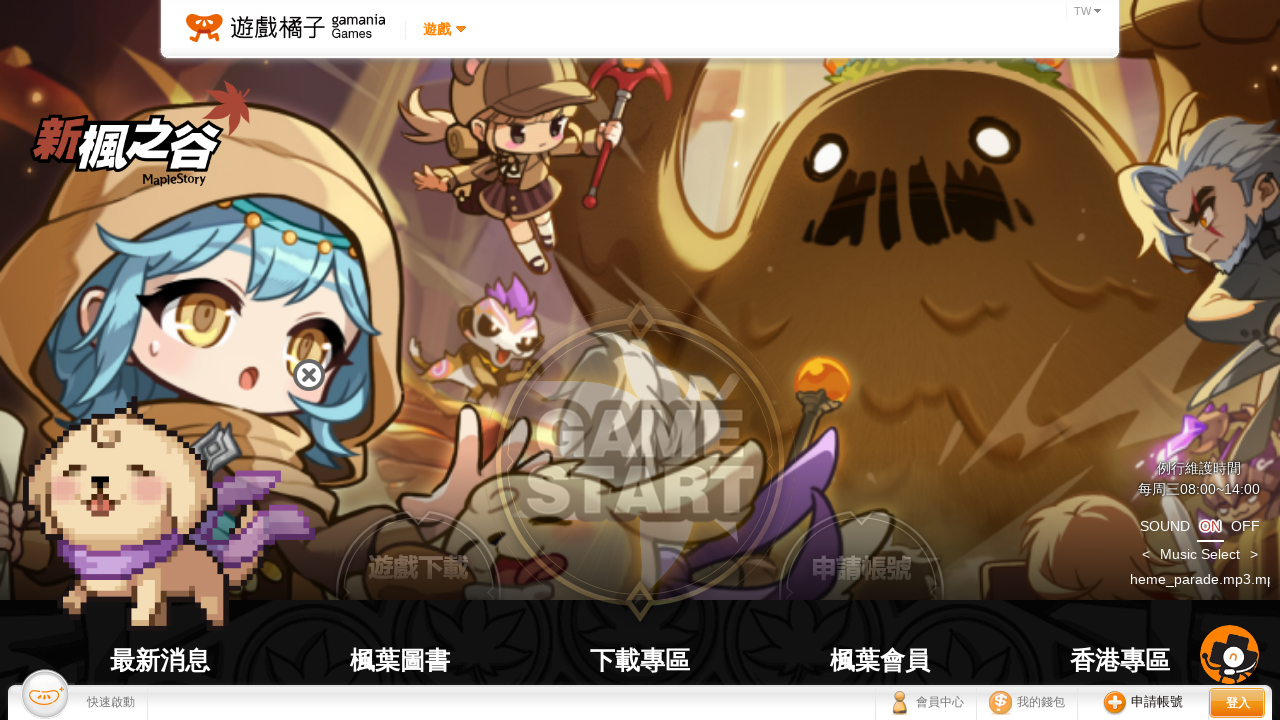